Tests clearing the complete state of all items by checking then unchecking the toggle all checkbox

Starting URL: https://demo.playwright.dev/todomvc

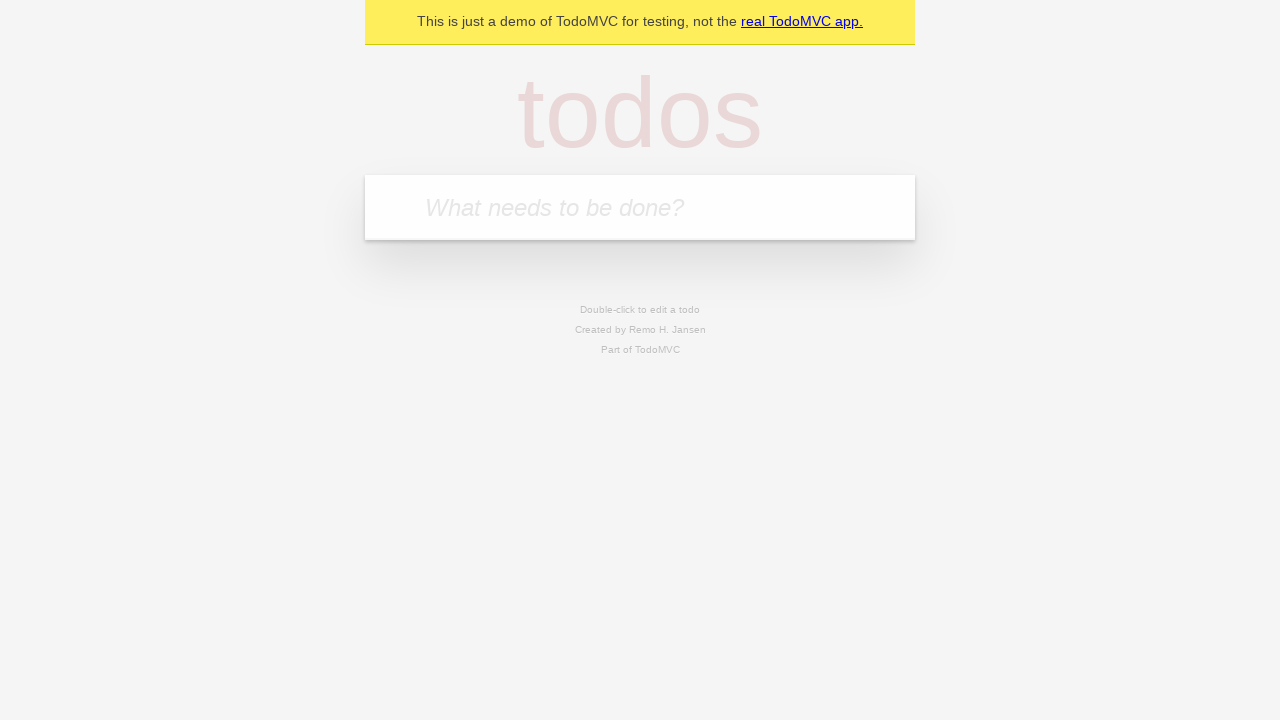

Filled todo input with 'buy some cheese' on internal:attr=[placeholder="What needs to be done?"i]
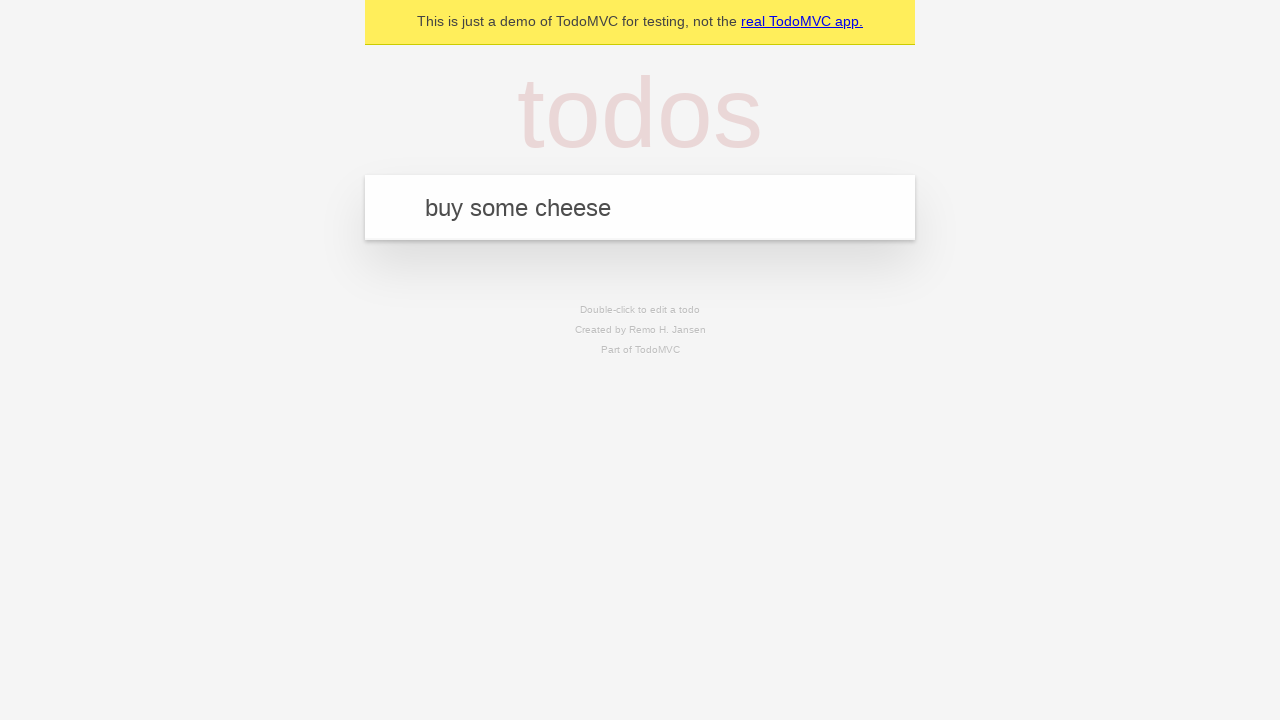

Pressed Enter to create first todo item on internal:attr=[placeholder="What needs to be done?"i]
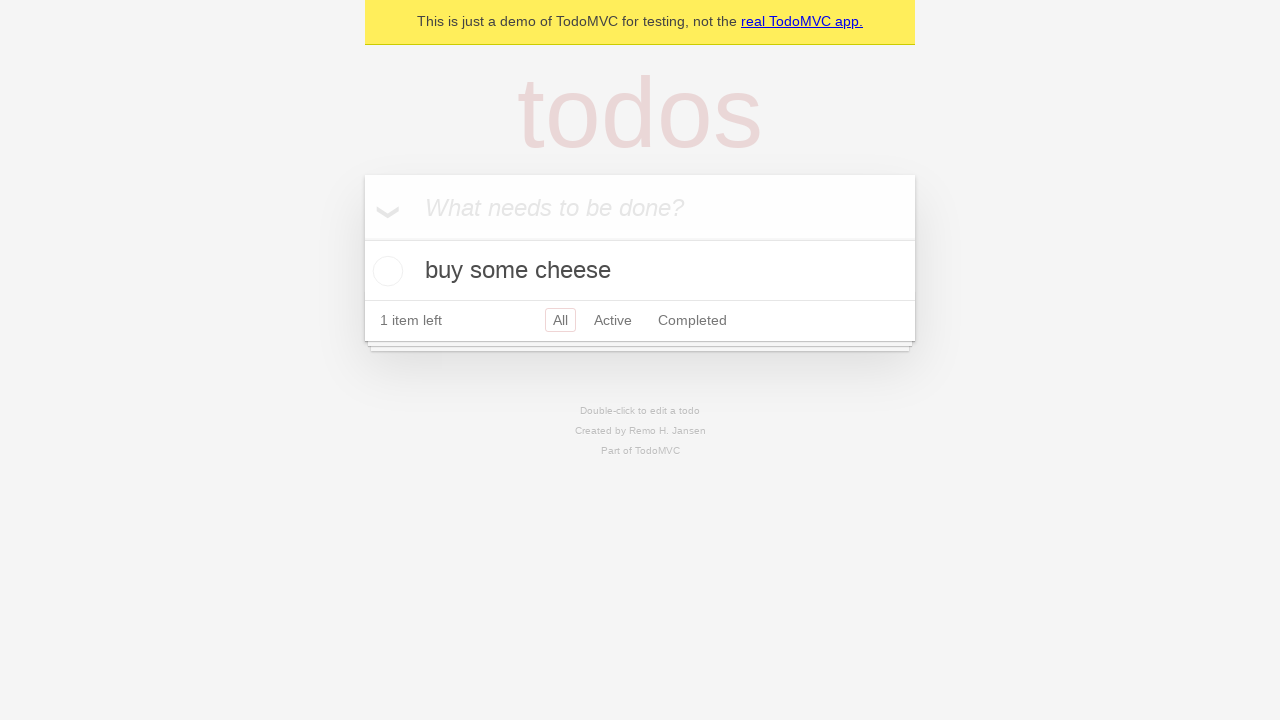

Filled todo input with 'feed the cat' on internal:attr=[placeholder="What needs to be done?"i]
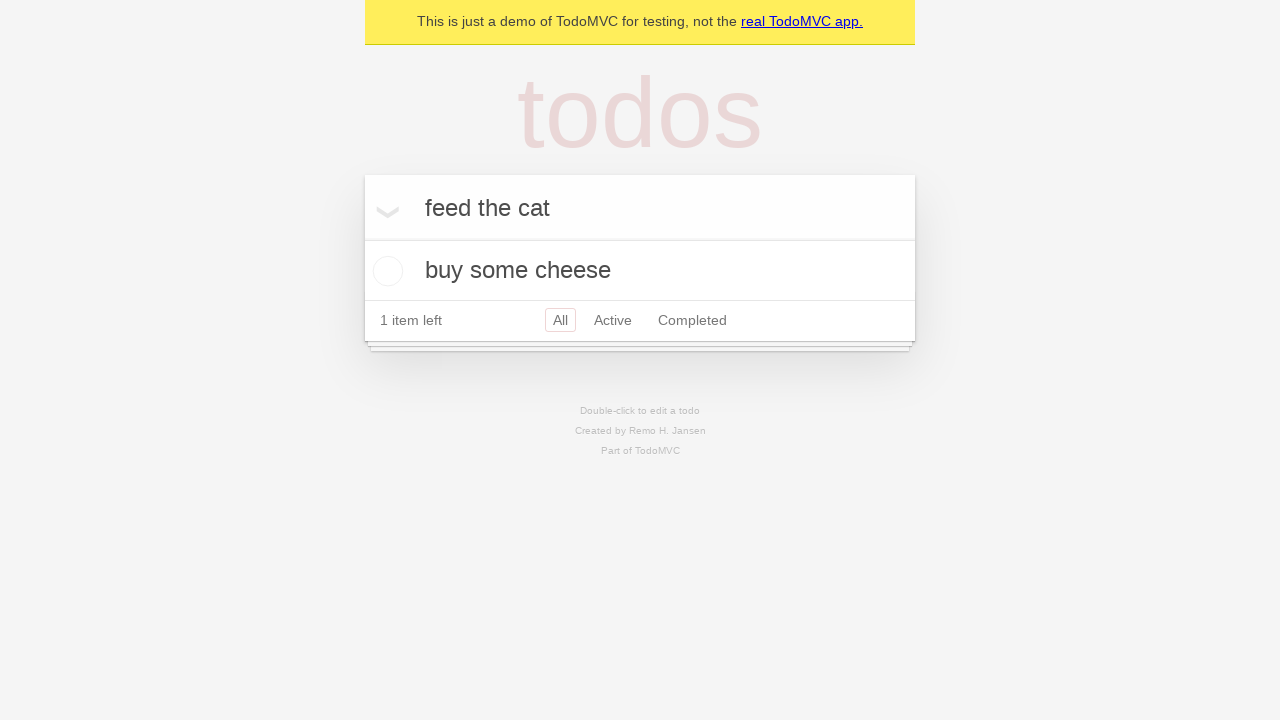

Pressed Enter to create second todo item on internal:attr=[placeholder="What needs to be done?"i]
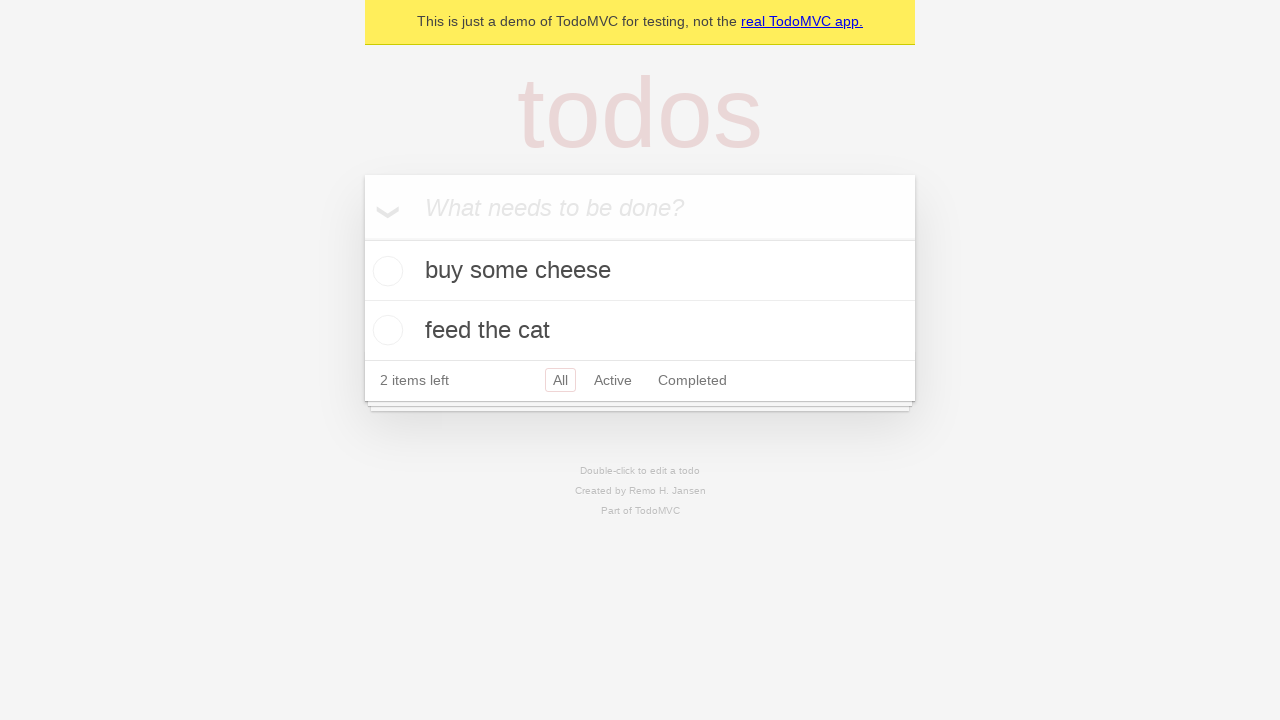

Filled todo input with 'book a doctors appointment' on internal:attr=[placeholder="What needs to be done?"i]
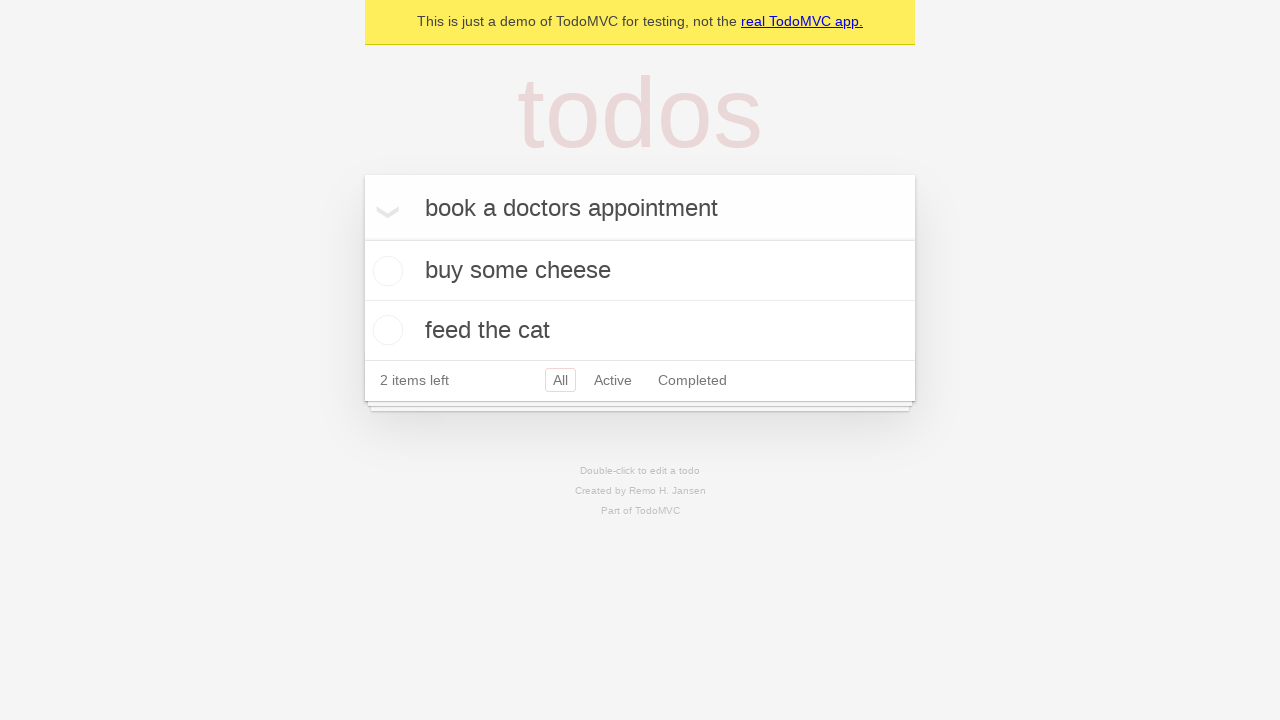

Pressed Enter to create third todo item on internal:attr=[placeholder="What needs to be done?"i]
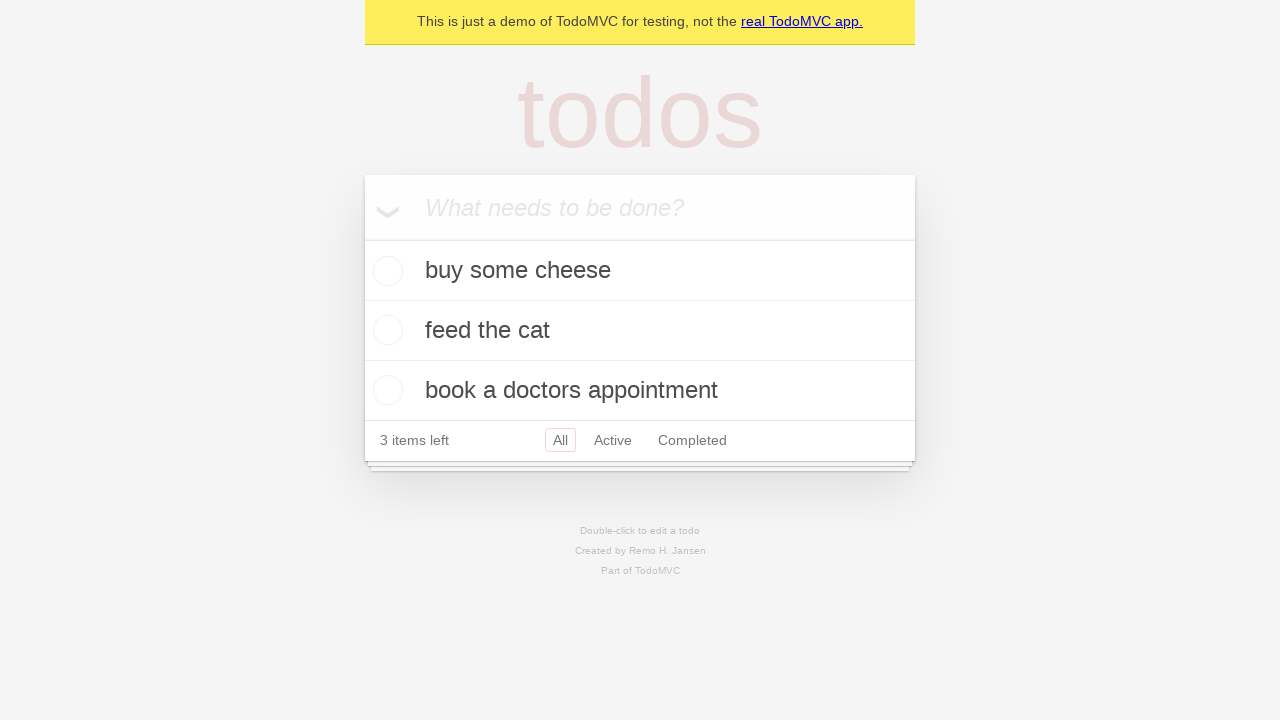

Checked 'Mark all as complete' toggle to mark all items as done at (362, 238) on internal:label="Mark all as complete"i
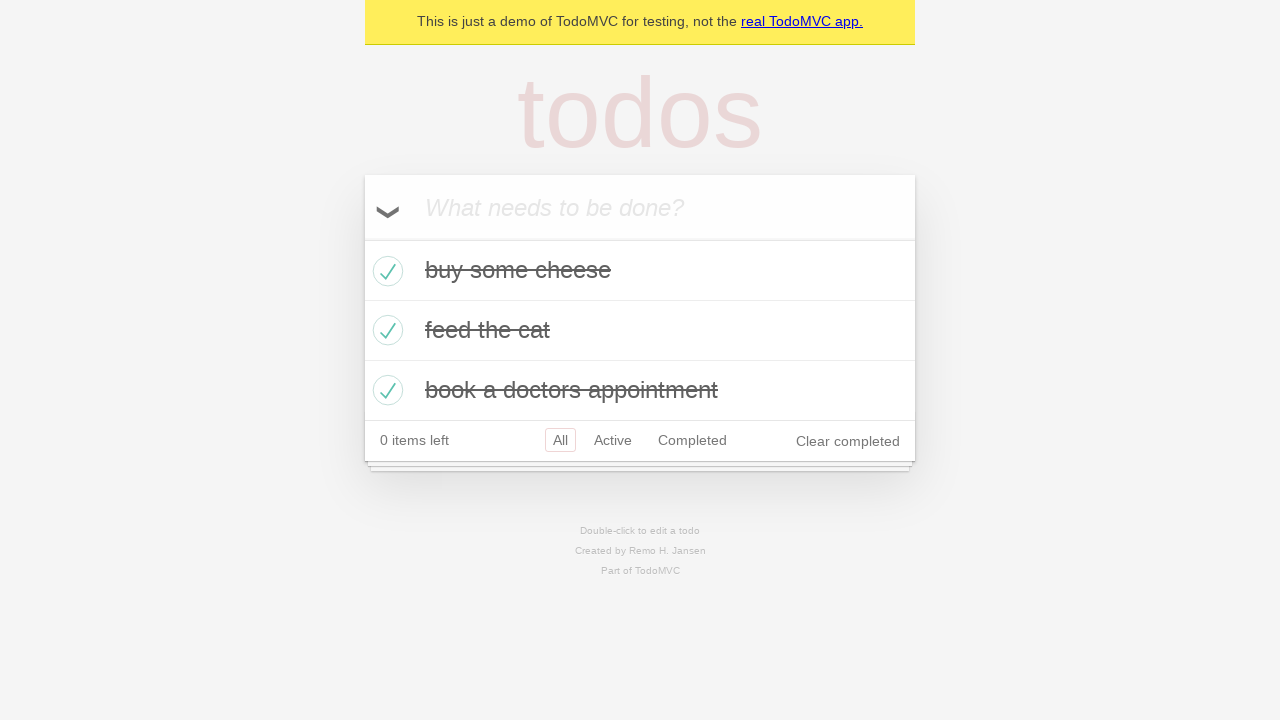

Unchecked 'Mark all as complete' toggle to clear completion state at (362, 238) on internal:label="Mark all as complete"i
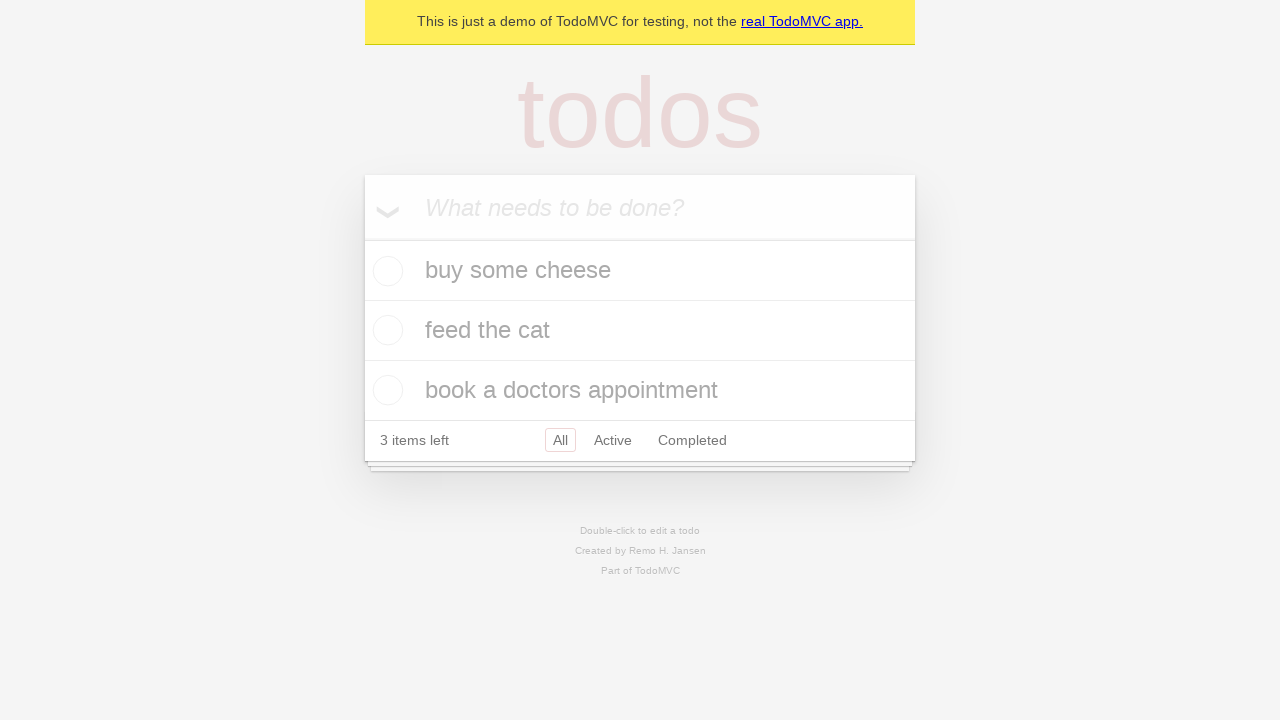

Verified todo items are present after clearing completion state
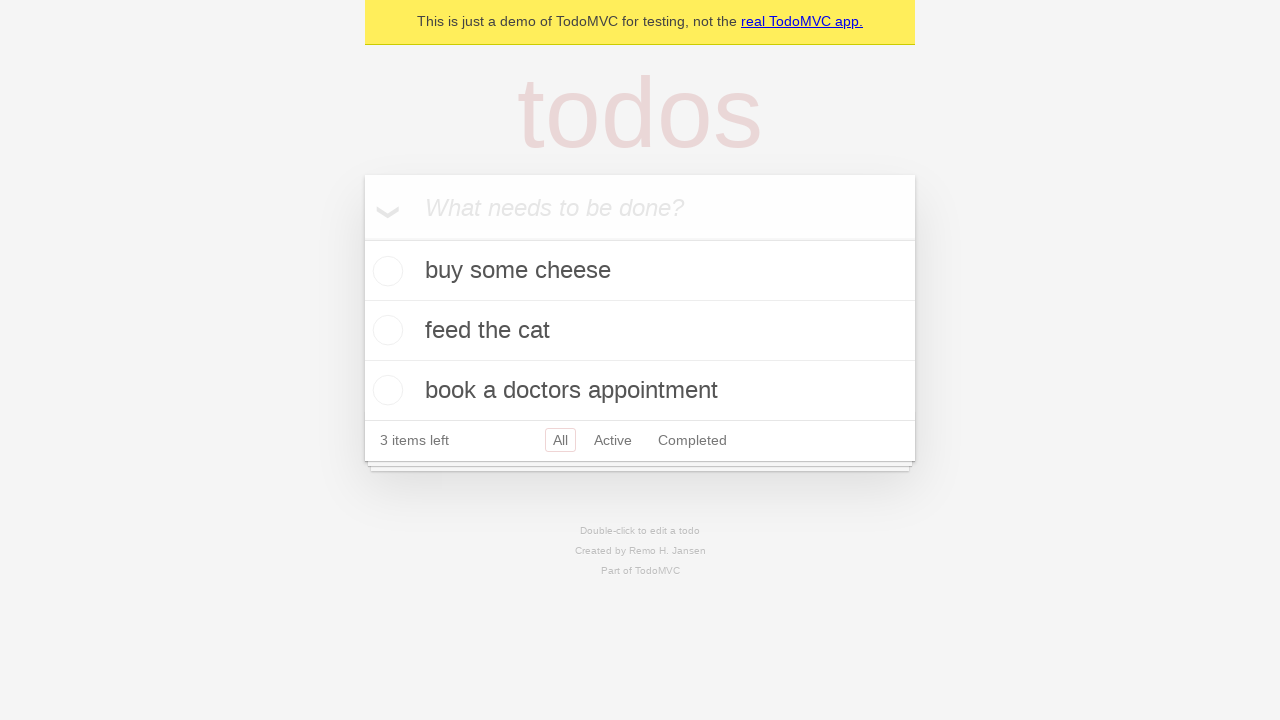

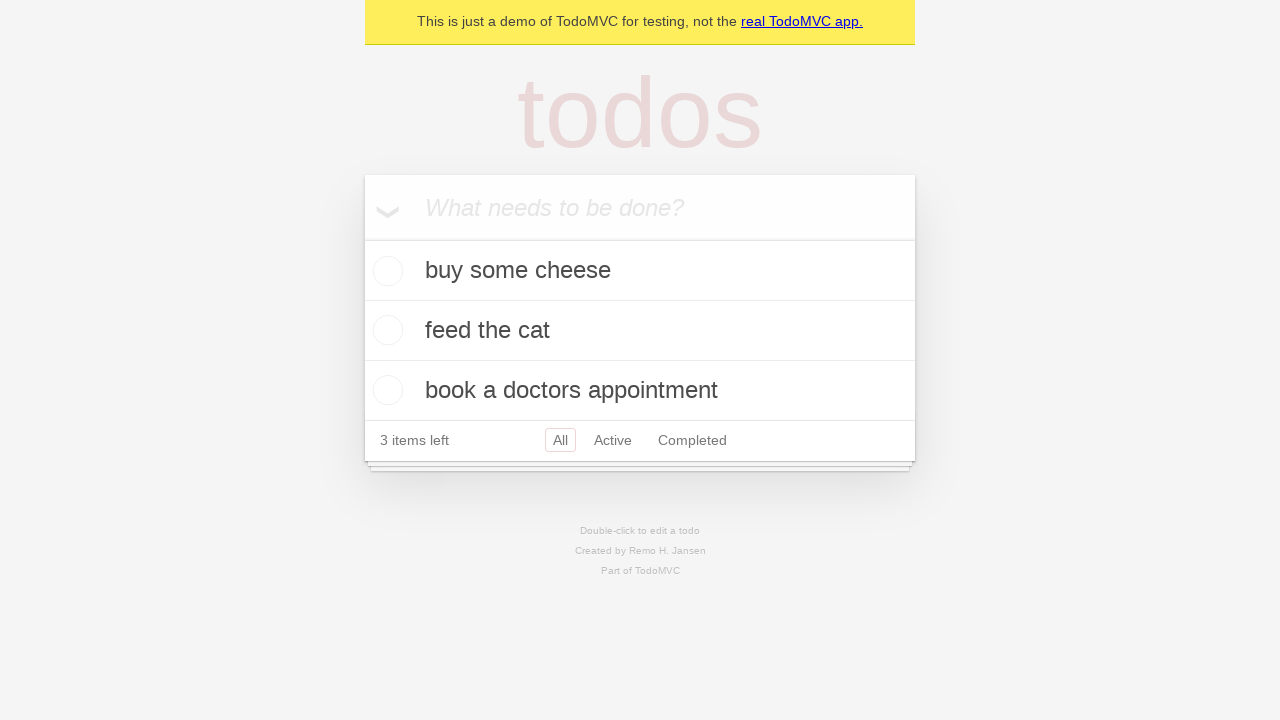